Tests a redirect flow by clicking a button that opens a new window, switching to it, calculating a mathematical answer based on displayed value, and submitting the result

Starting URL: http://suninjuly.github.io/redirect_accept.html

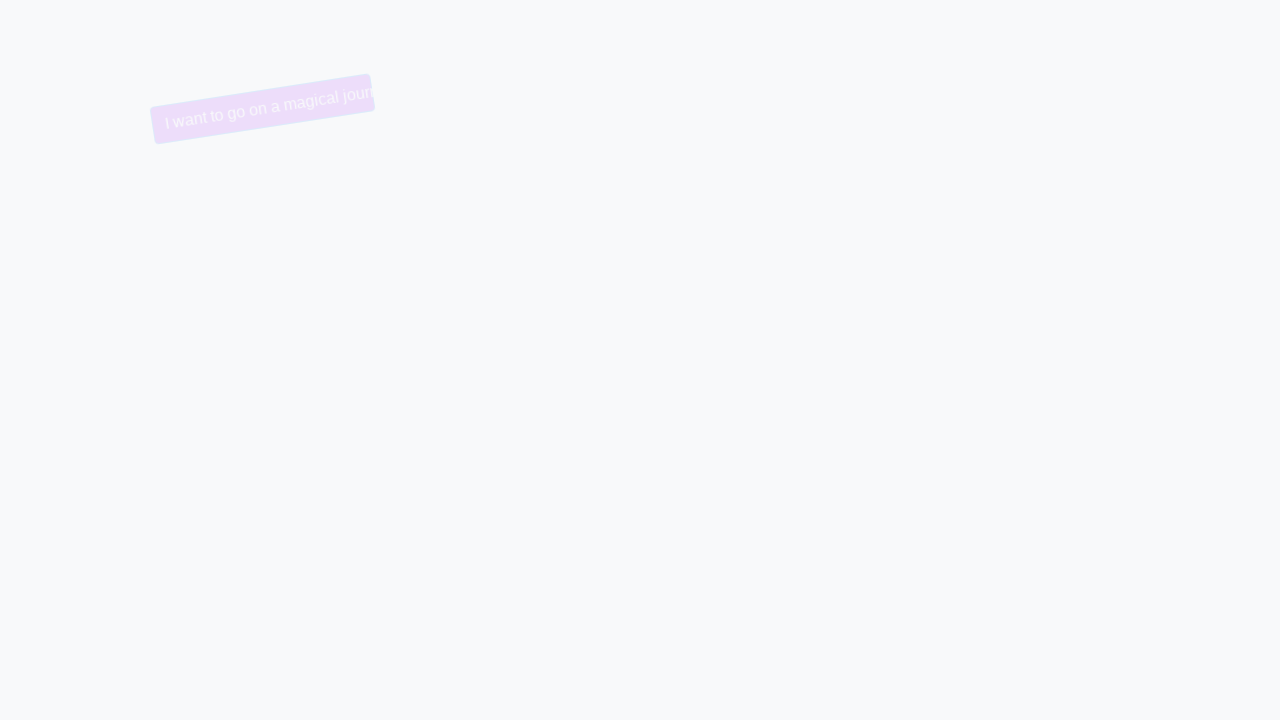

Clicked button to trigger redirect and open new window at (205, 109) on button
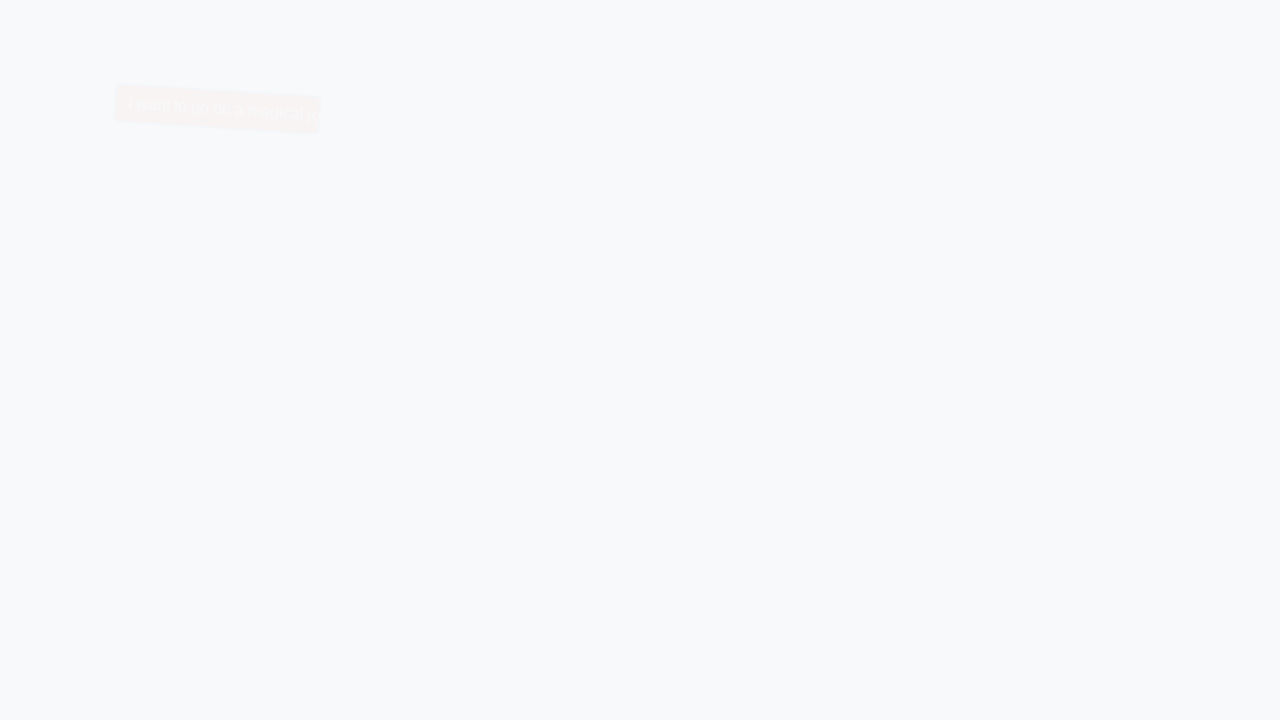

Switched to the new window/tab
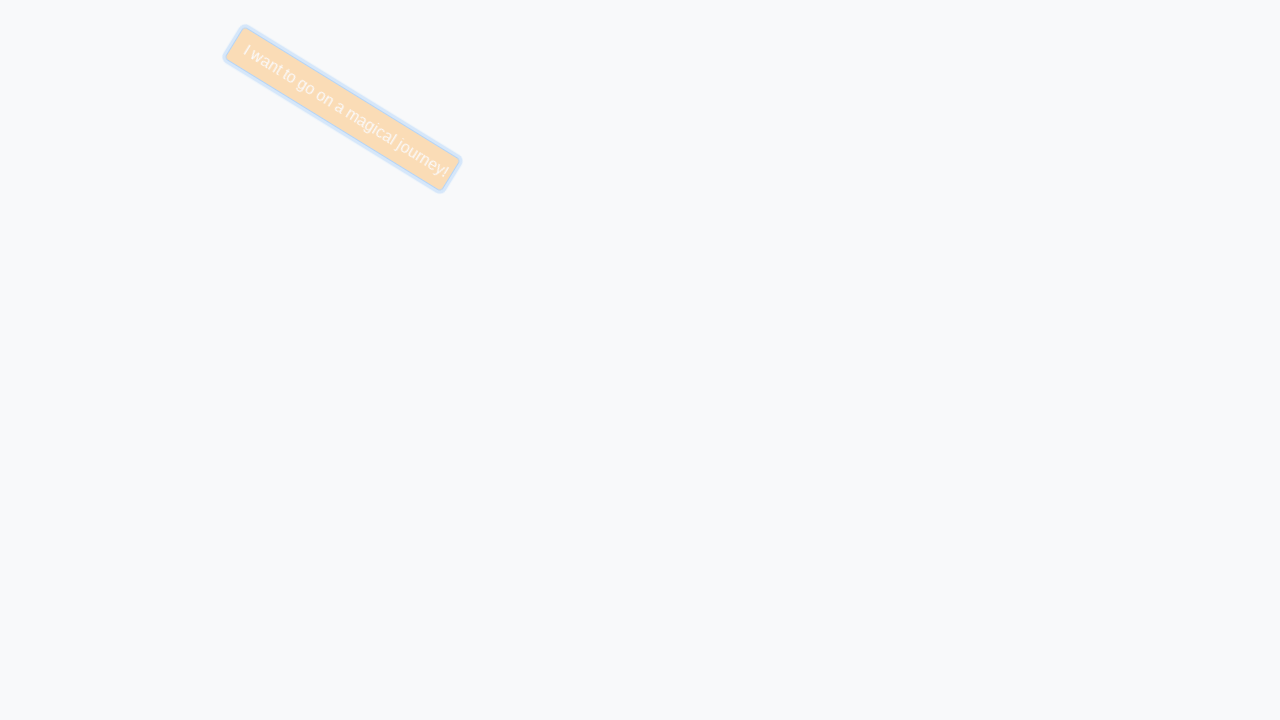

Retrieved value from input_value element: 996
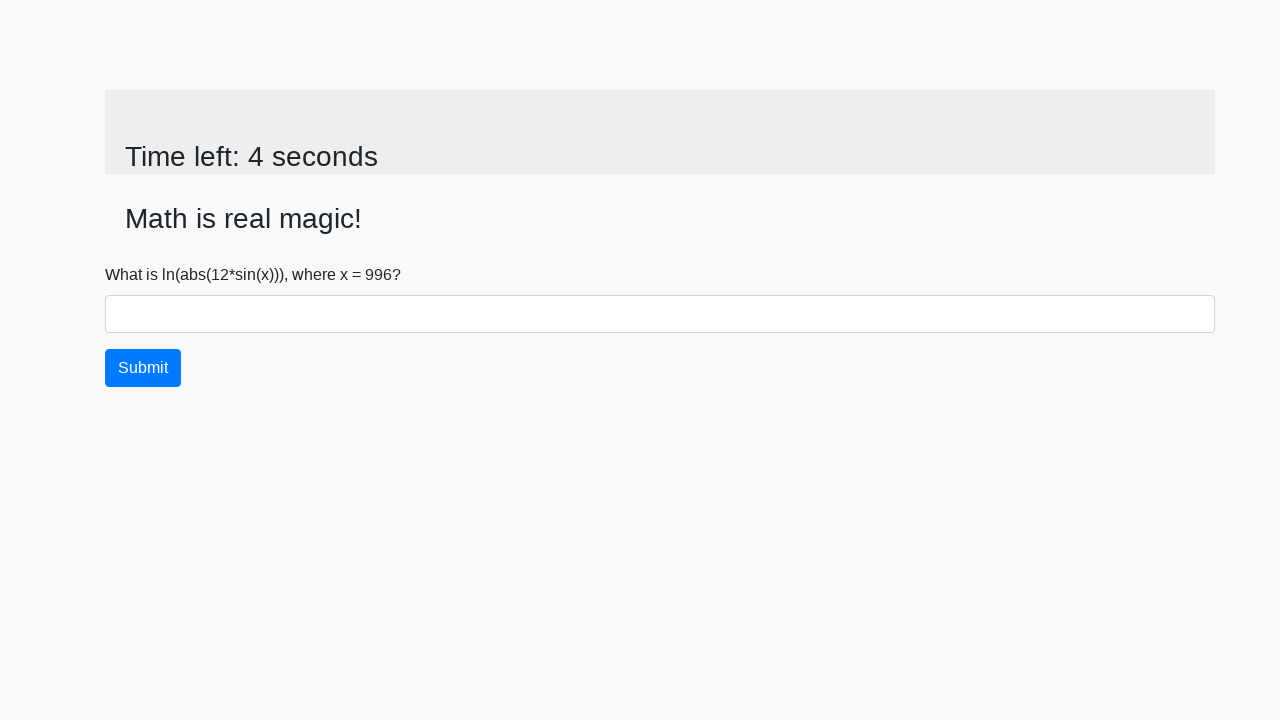

Calculated mathematical answer: 0.3209928928968944
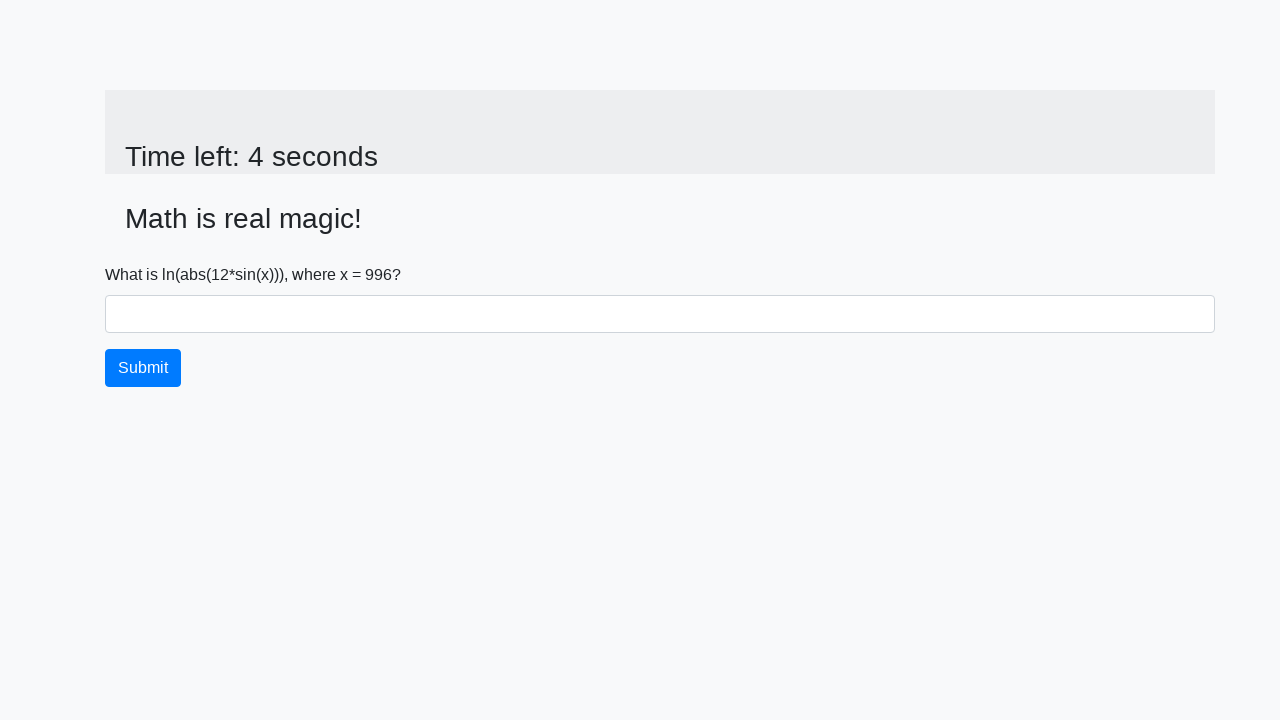

Filled answer field with calculated result on #answer
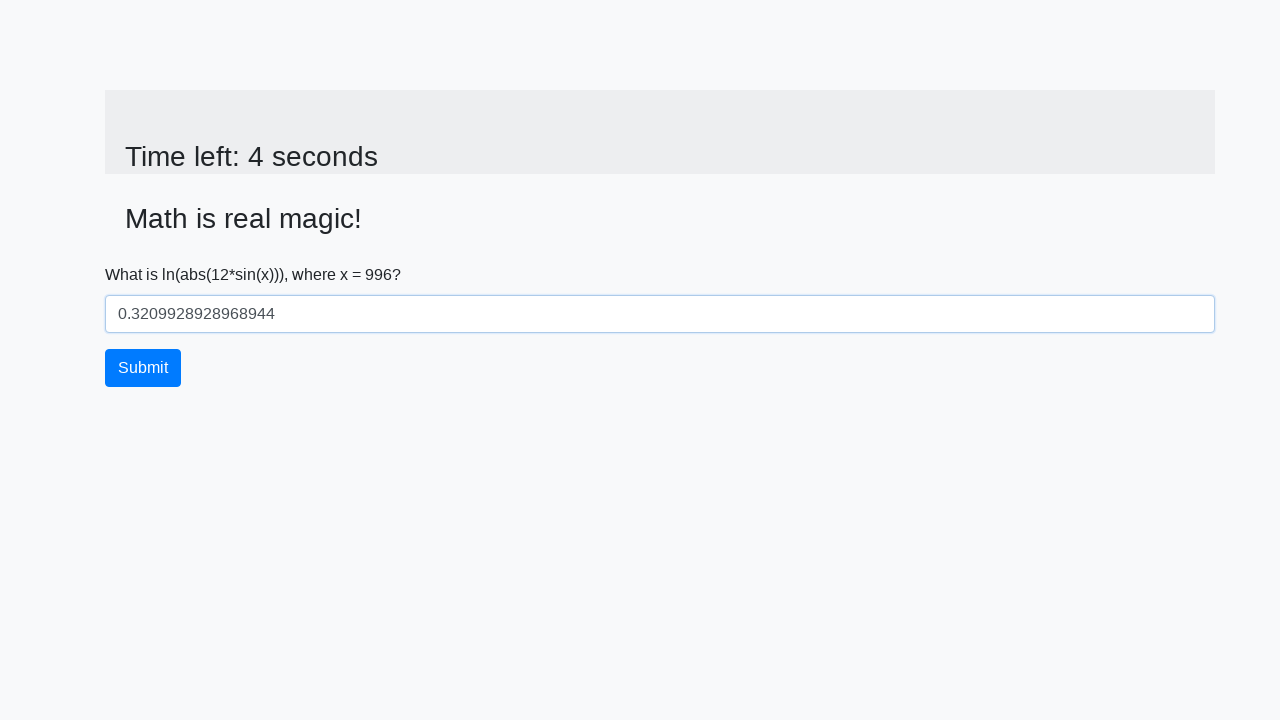

Clicked submit button to submit the answer at (143, 368) on button
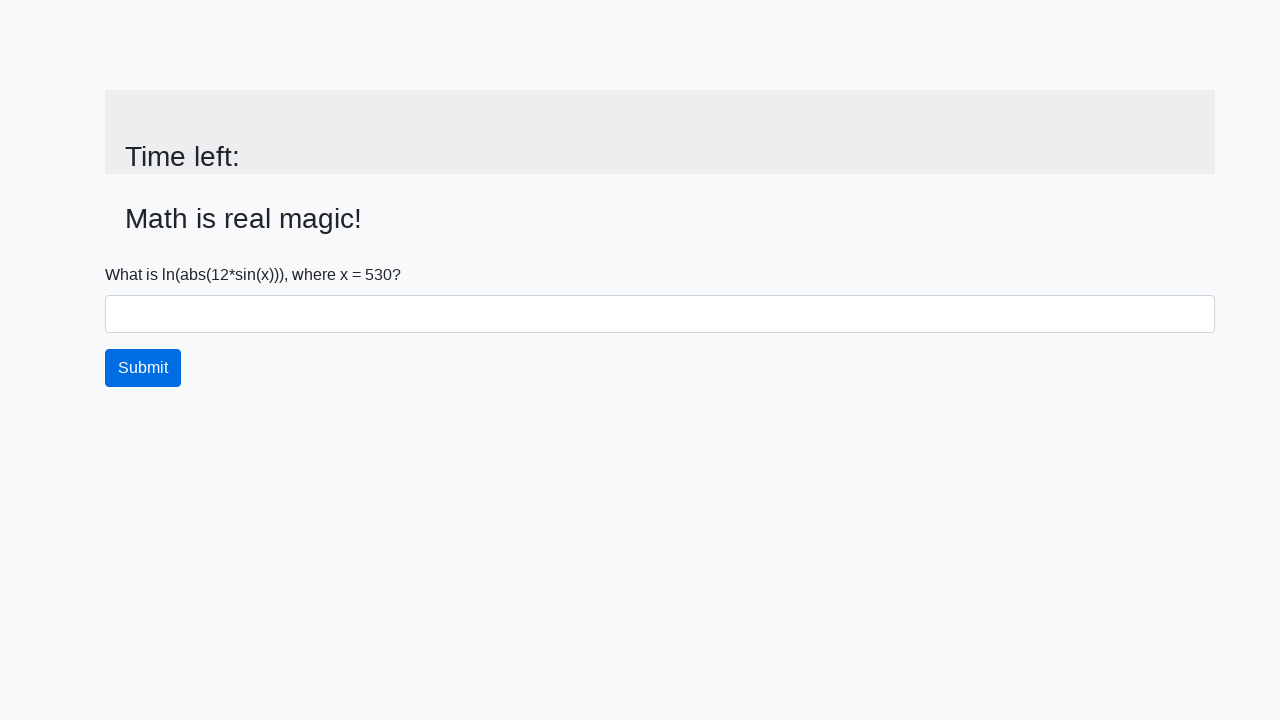

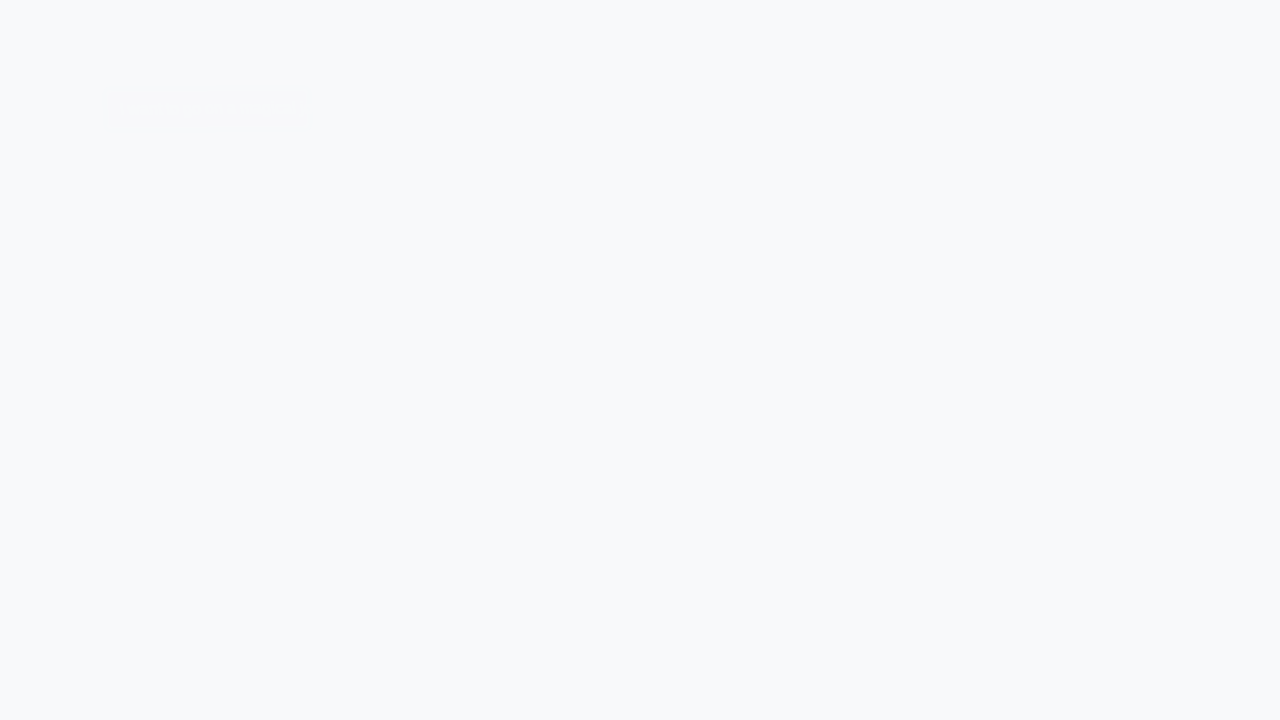